Tests successful login with valid credentials and verifies the success message and logout button appear

Starting URL: http://the-internet.herokuapp.com/login

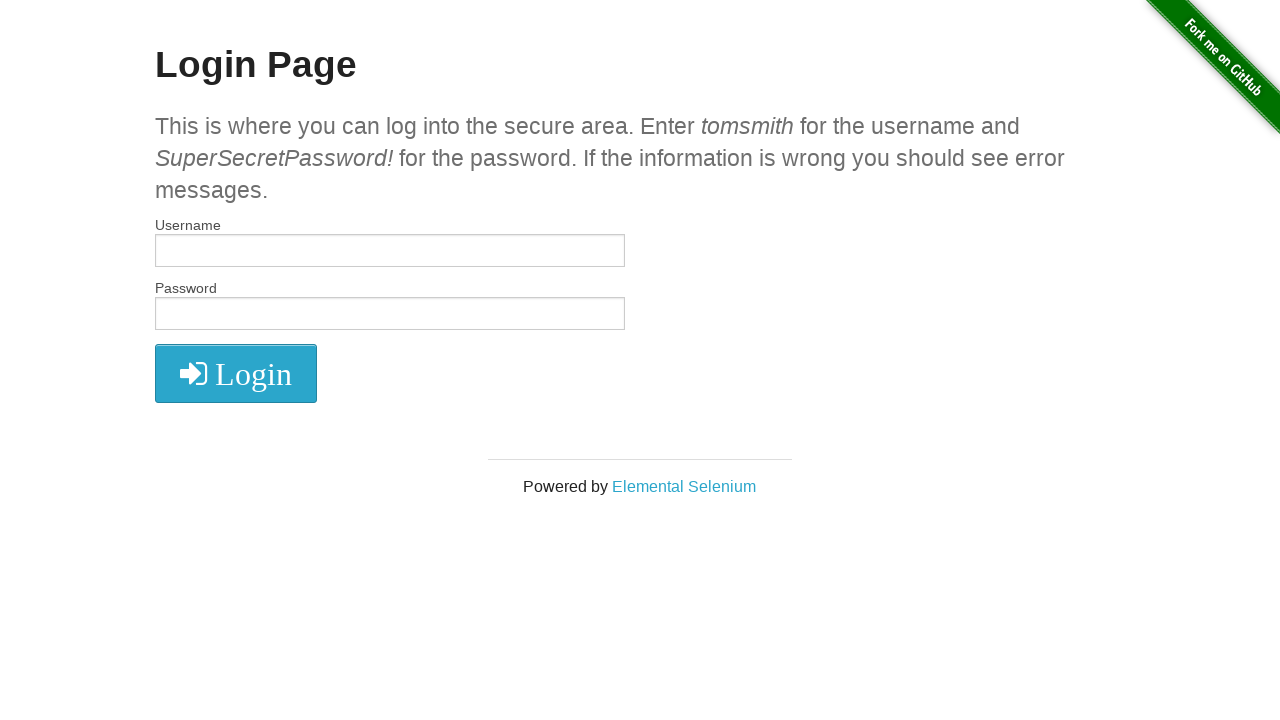

Filled username field with 'tomsmith' on input[name='username']
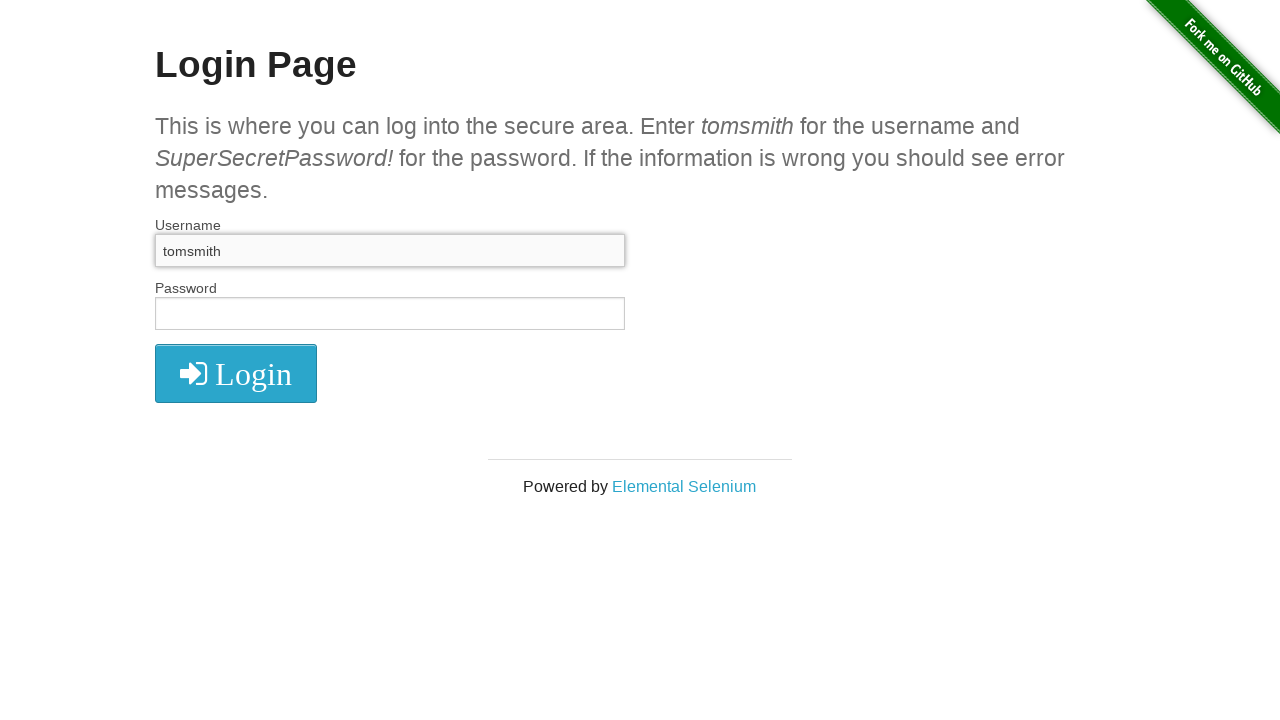

Filled password field with 'SuperSecretPassword!' on input[name='password']
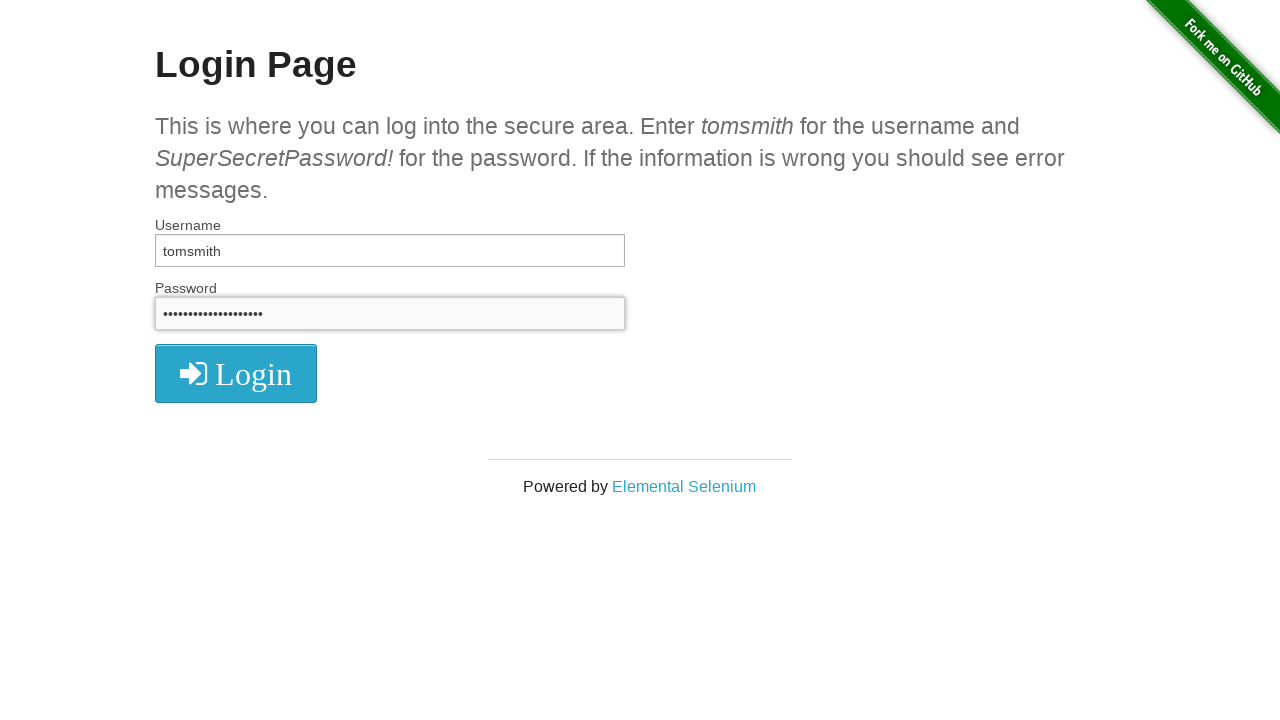

Clicked login button at (236, 373) on button.radius
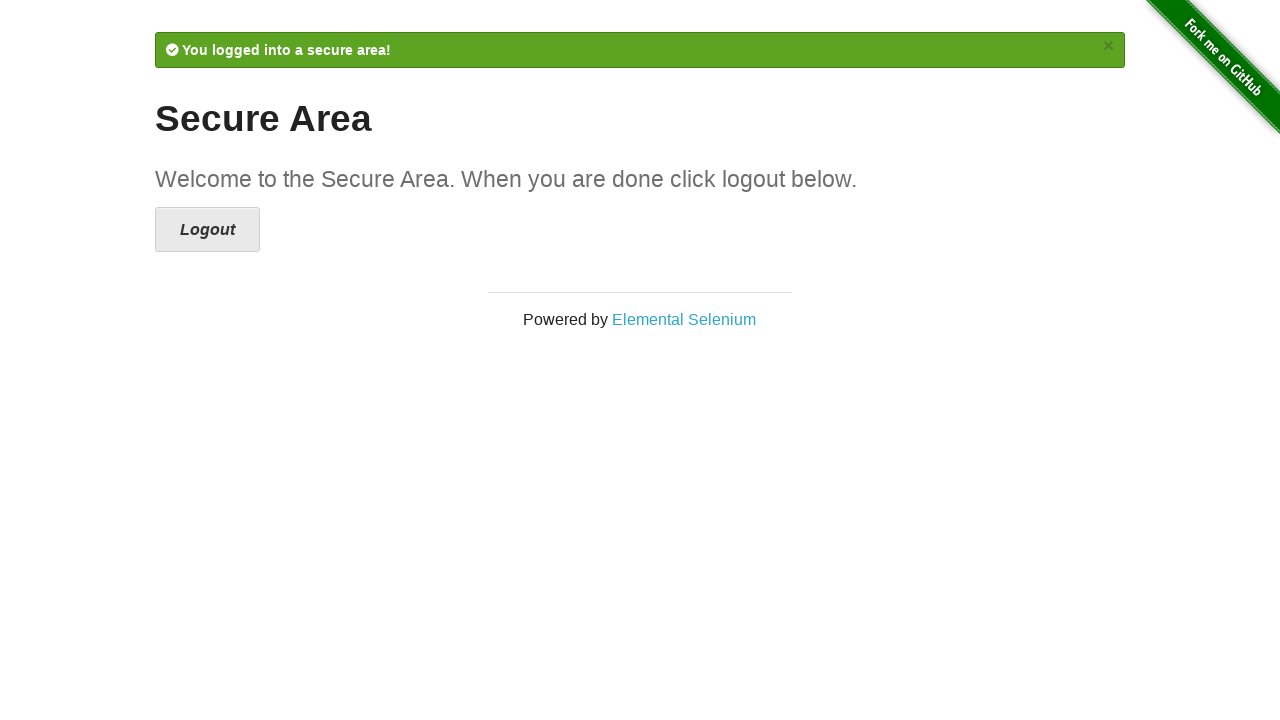

Success message appeared after login
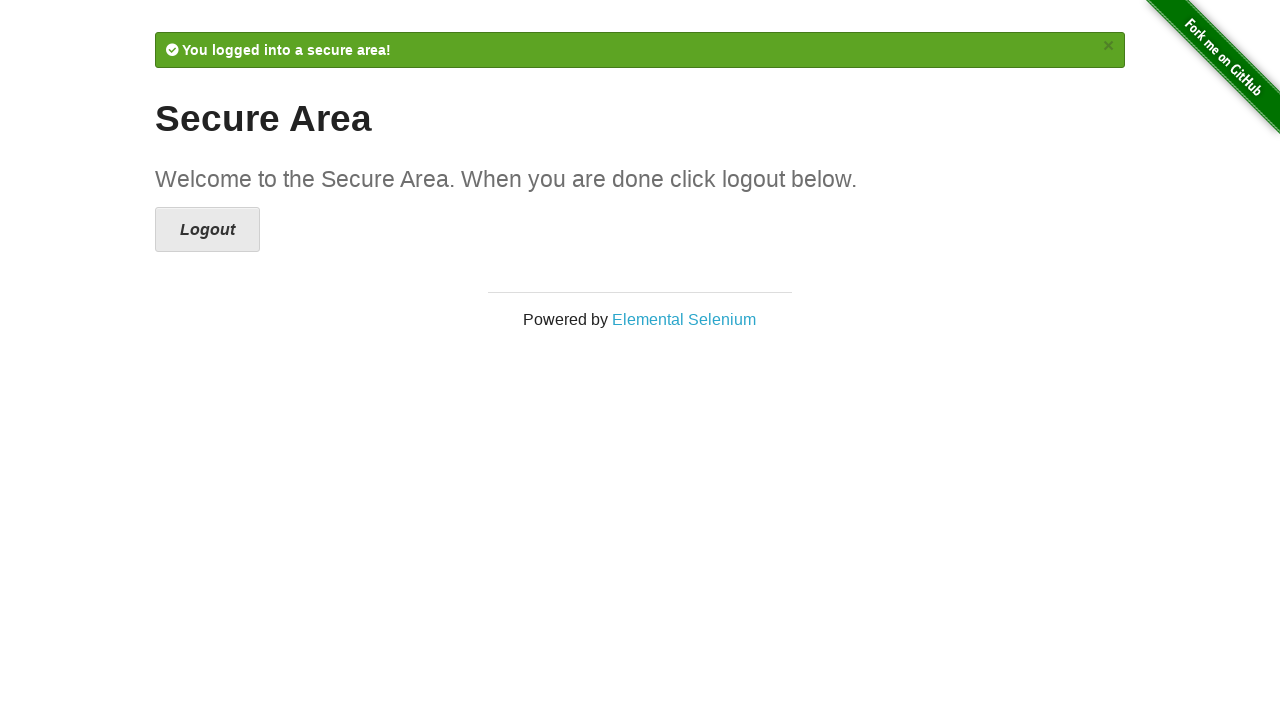

Verified success message is visible
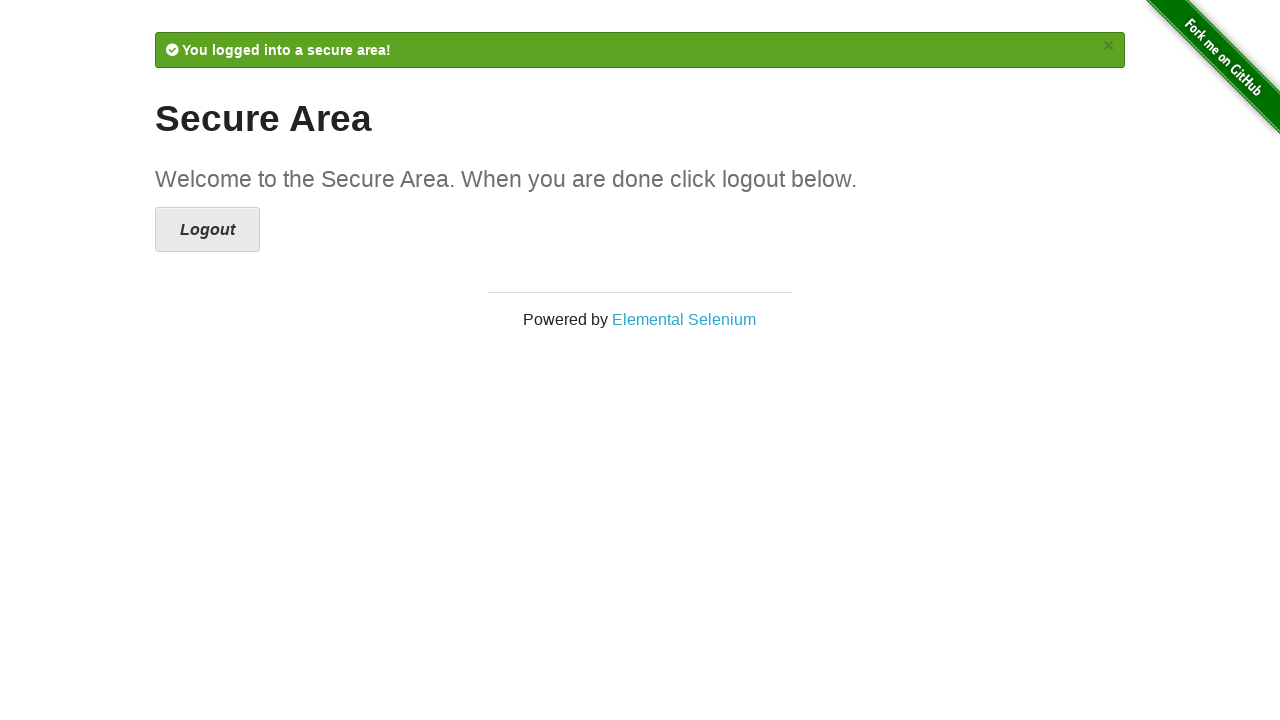

Verified logout button is visible
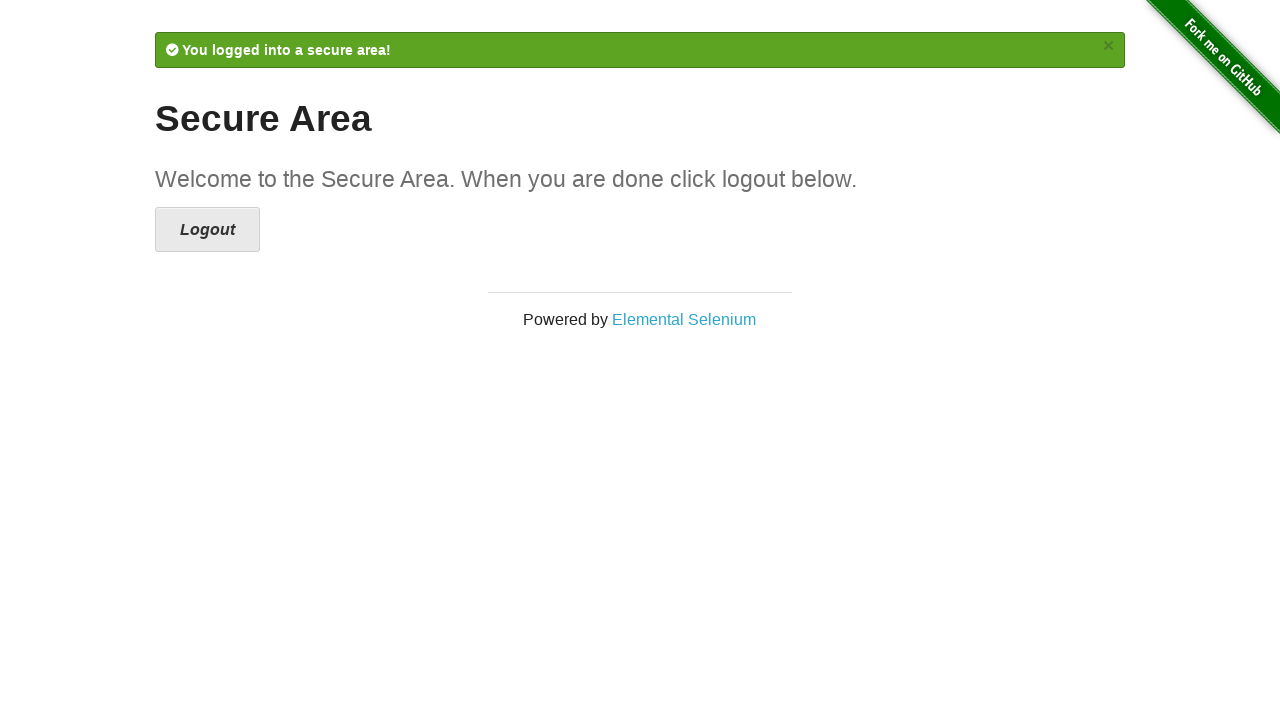

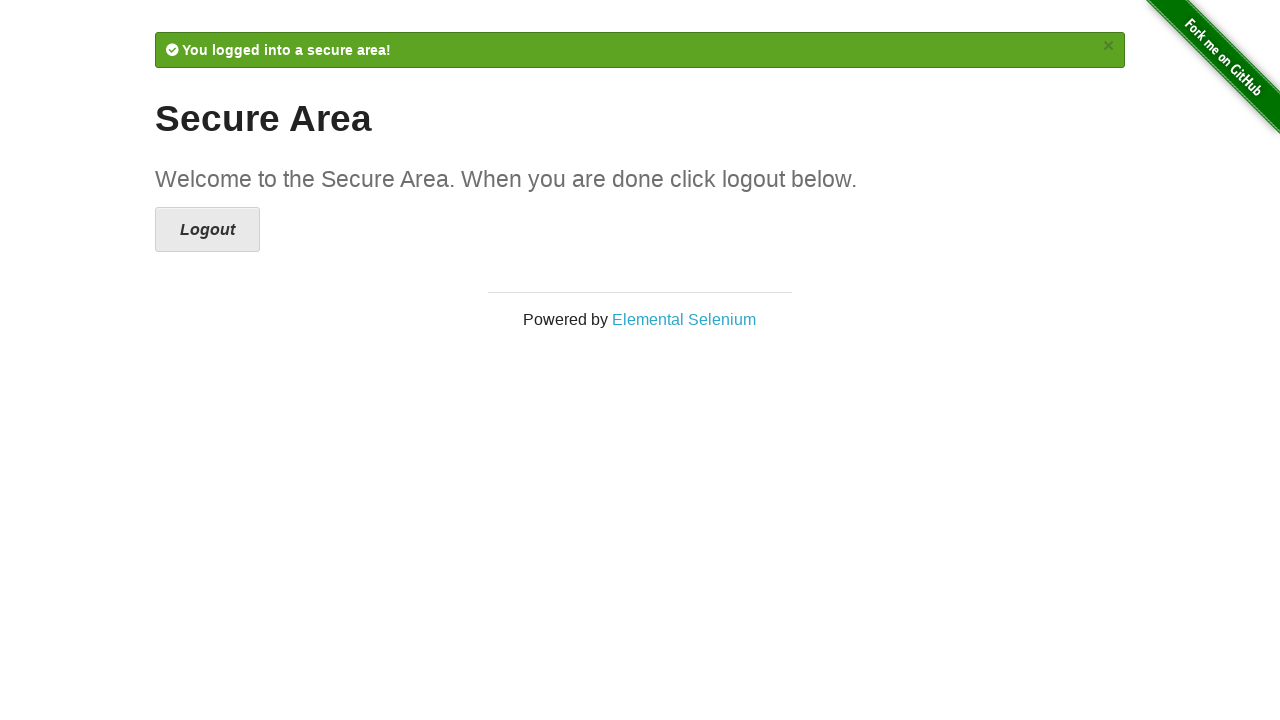